Tests GitHub search functionality by searching for "create-react-app" and verifying the first result is "facebook/create-react-app"

Starting URL: https://github.com

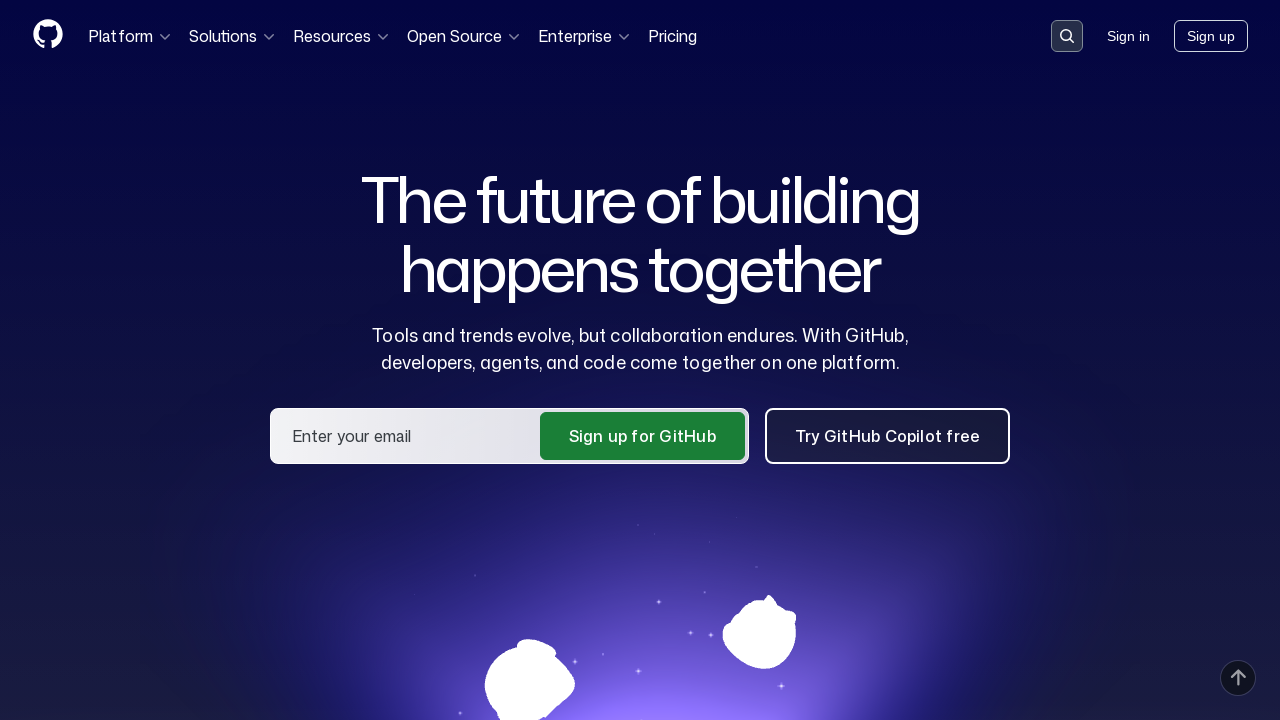

Clicked search input button at (1067, 36) on button[data-target='qbsearch-input.inputButton']
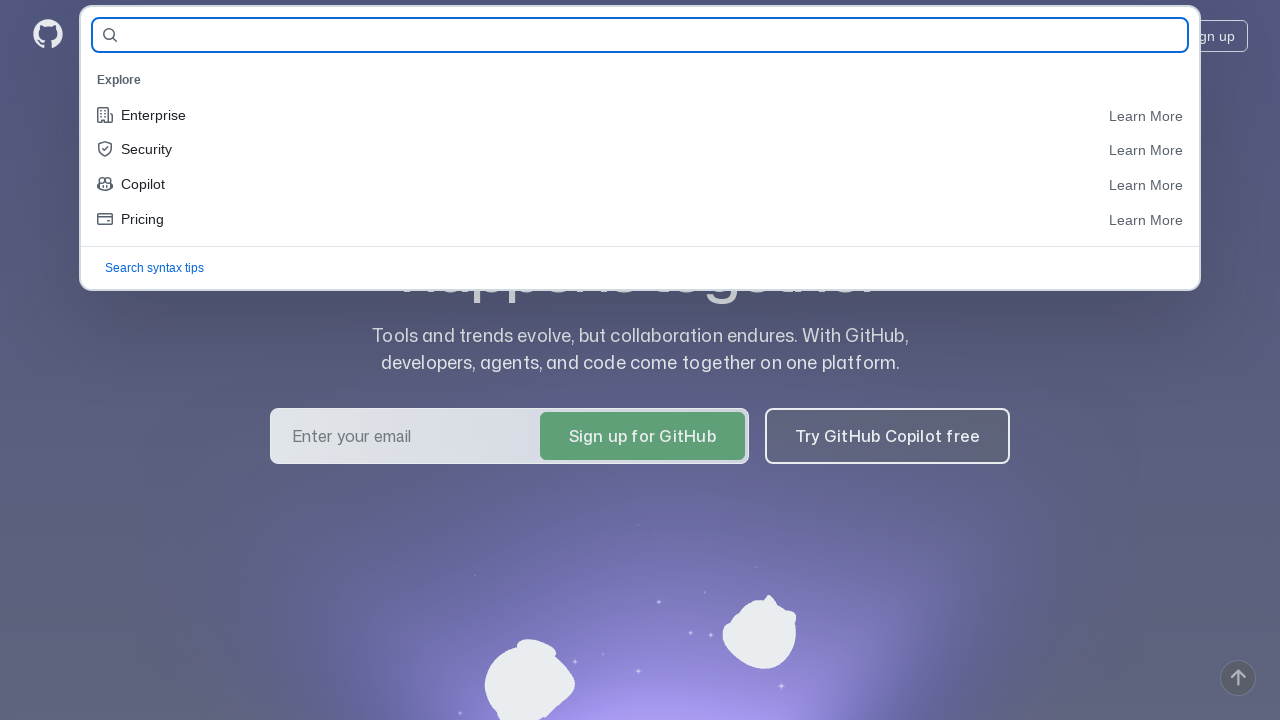

Filled search field with 'create-react-app' on input[data-target='query-builder.input']
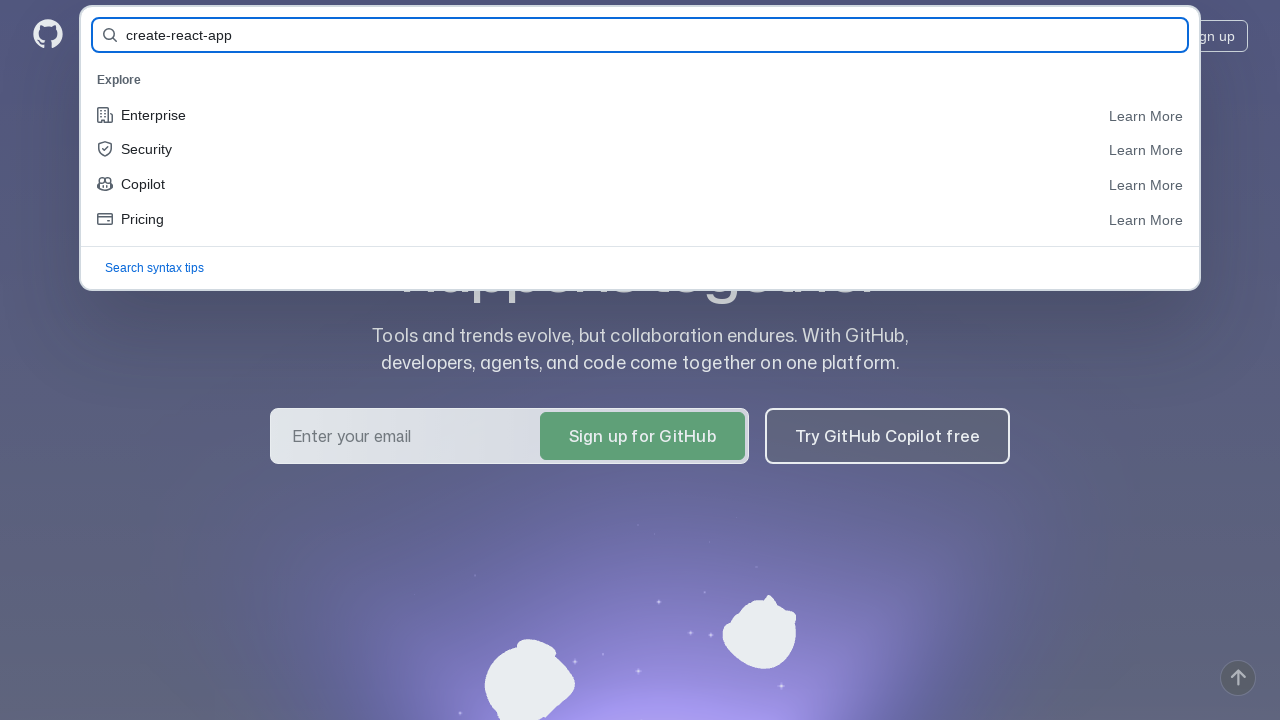

Pressed Enter to submit search query on input[data-target='query-builder.input']
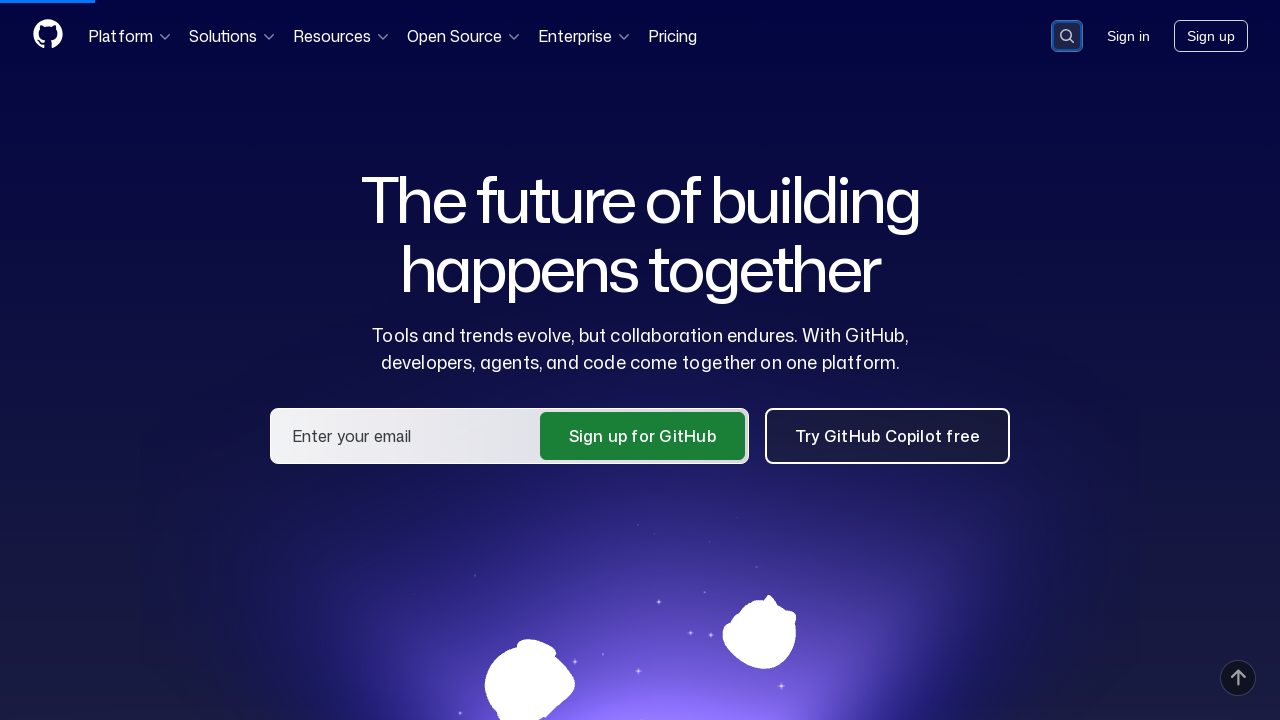

Search results loaded
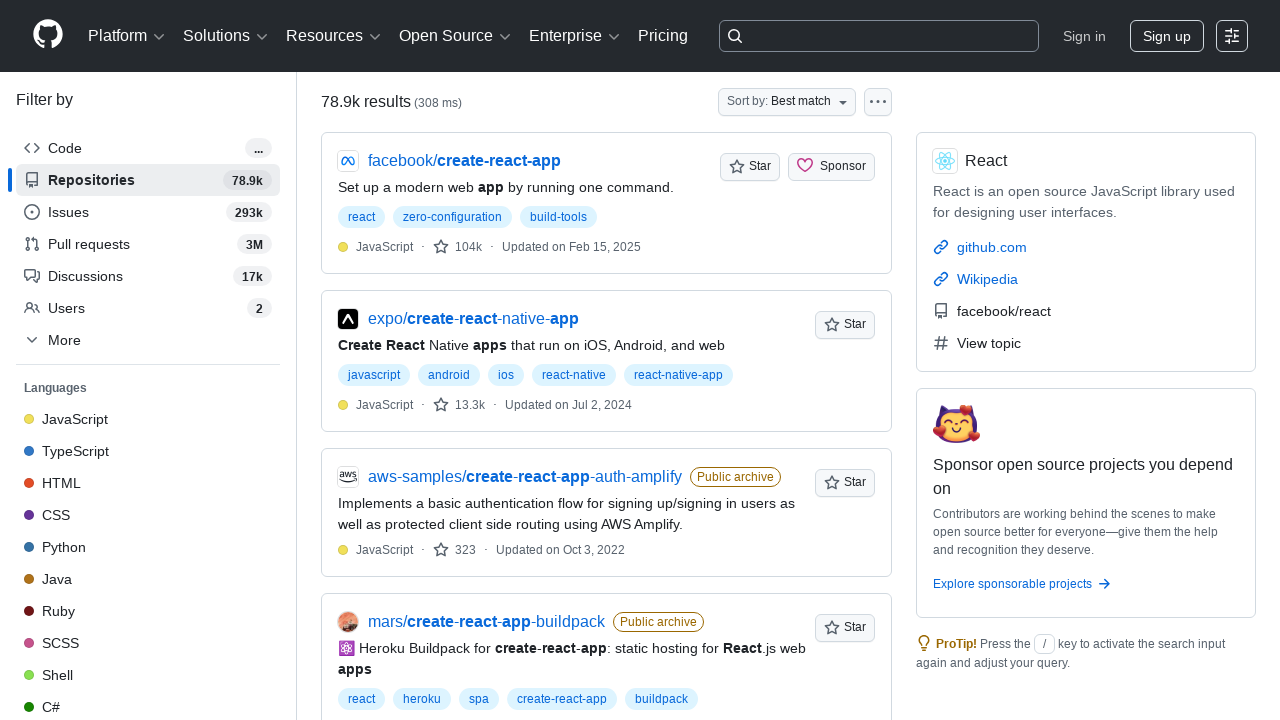

Located first search result 'facebook/create-react-app'
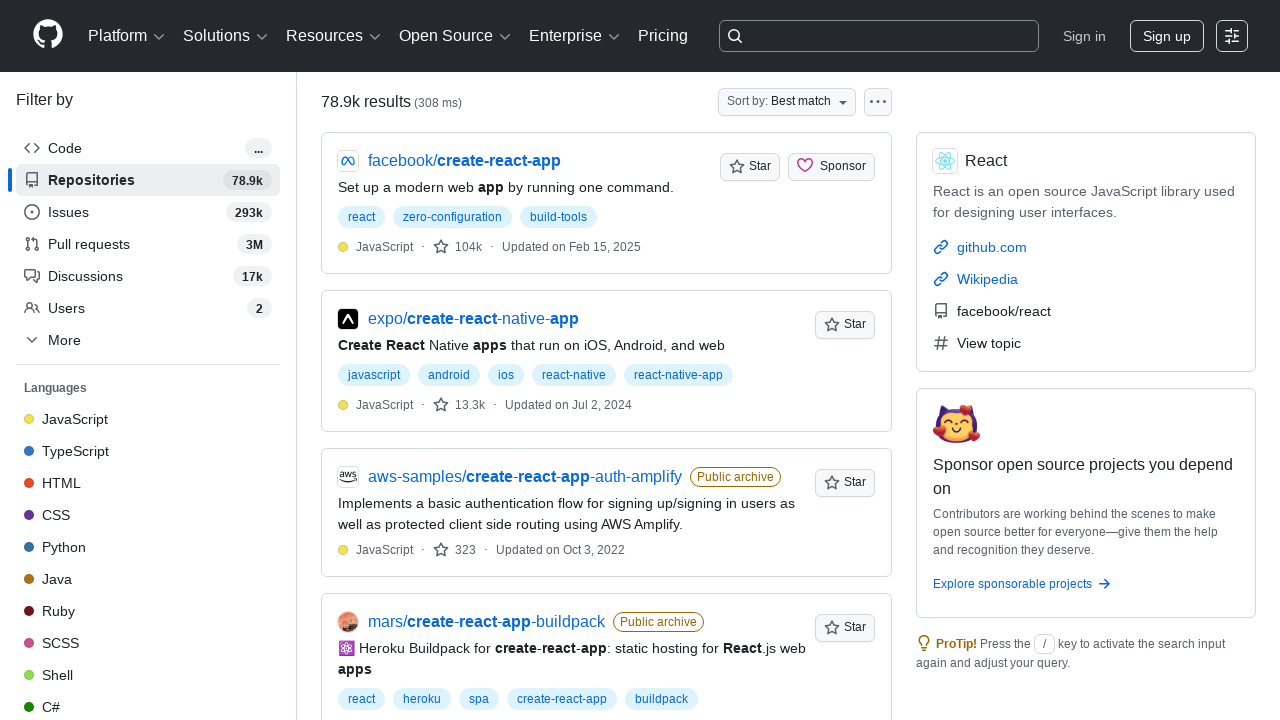

Verified first result is visible and correct
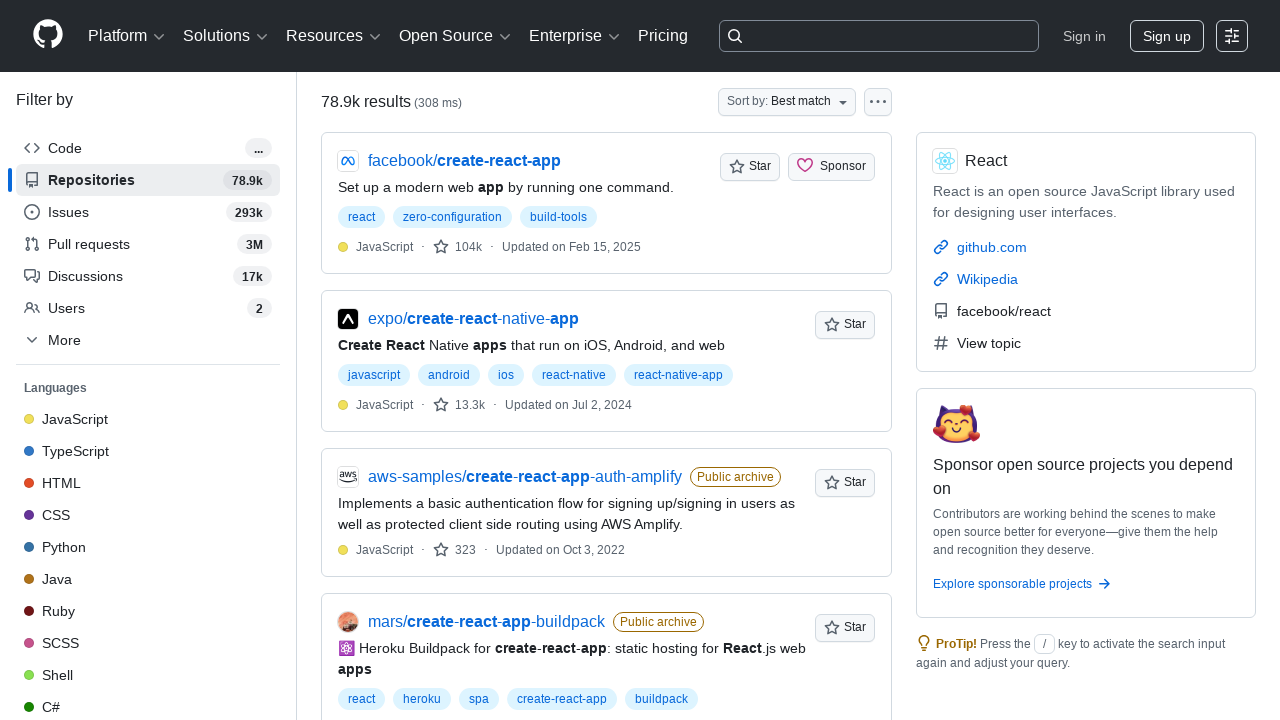

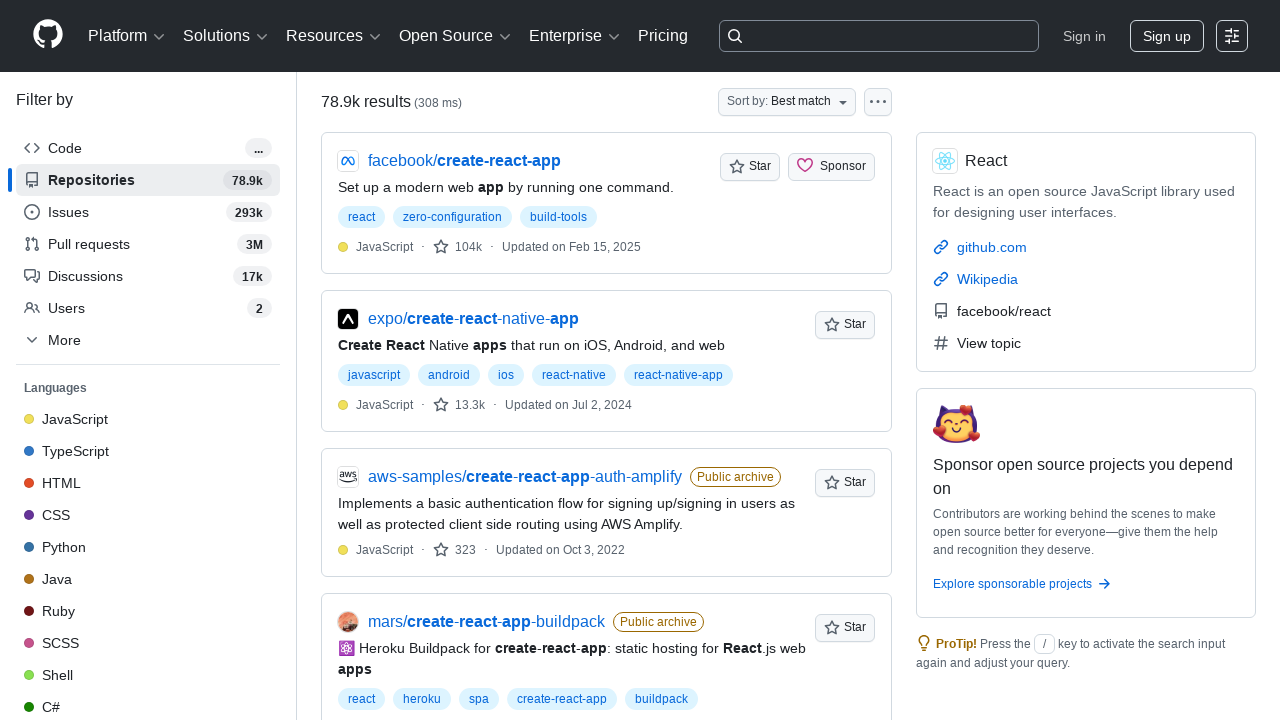